Tests country dropdown selection by selecting India and verifying the selected value

Starting URL: https://letcode.in/dropdowns

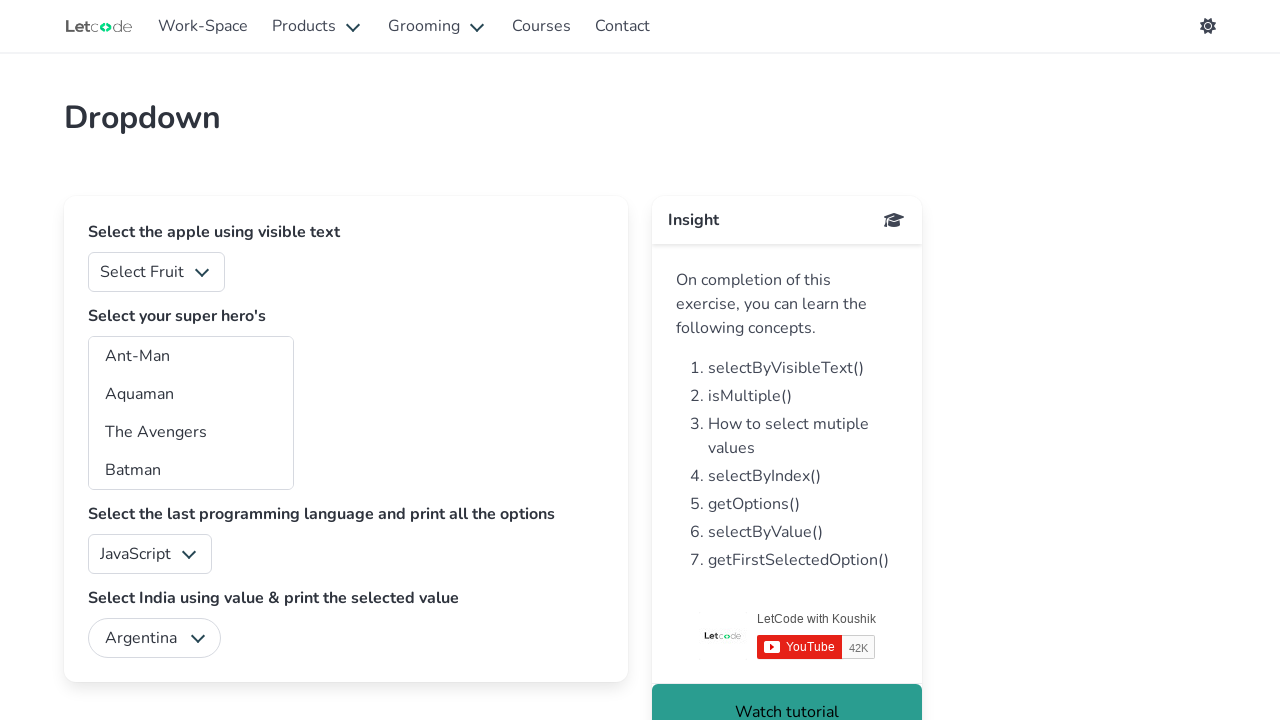

Selected 'India' from country dropdown on #country
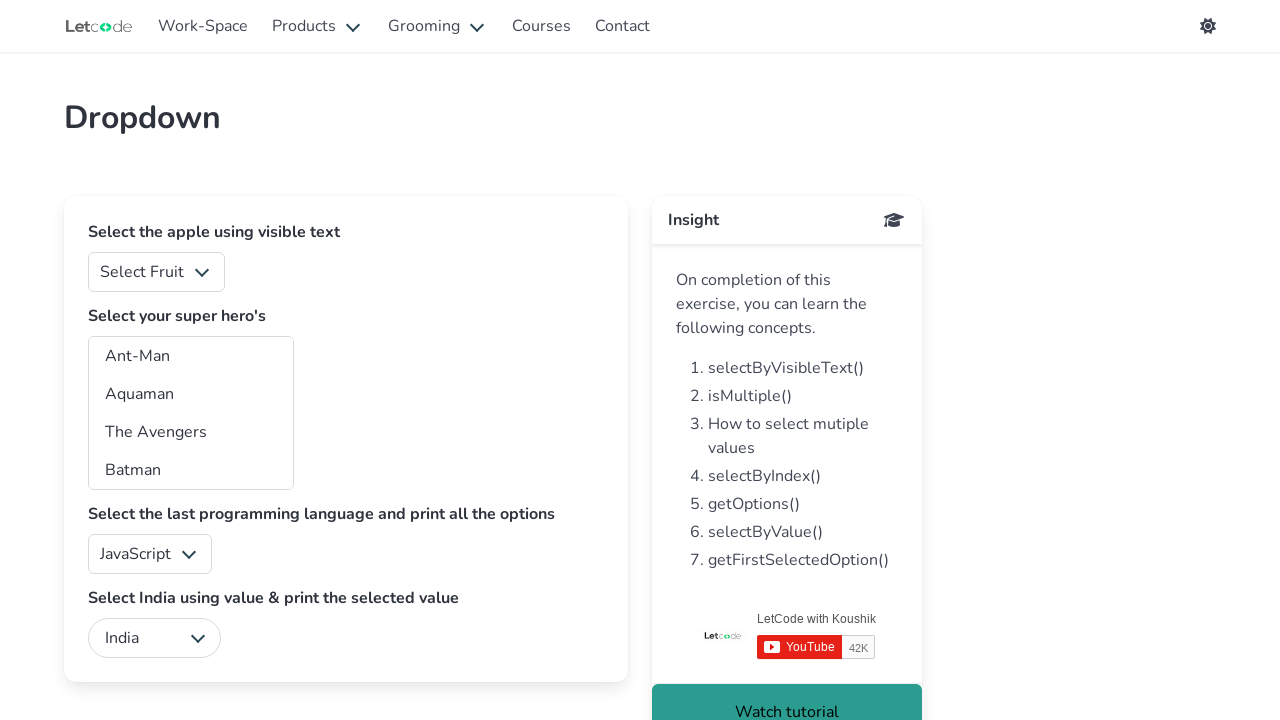

Retrieved selected country dropdown value: India
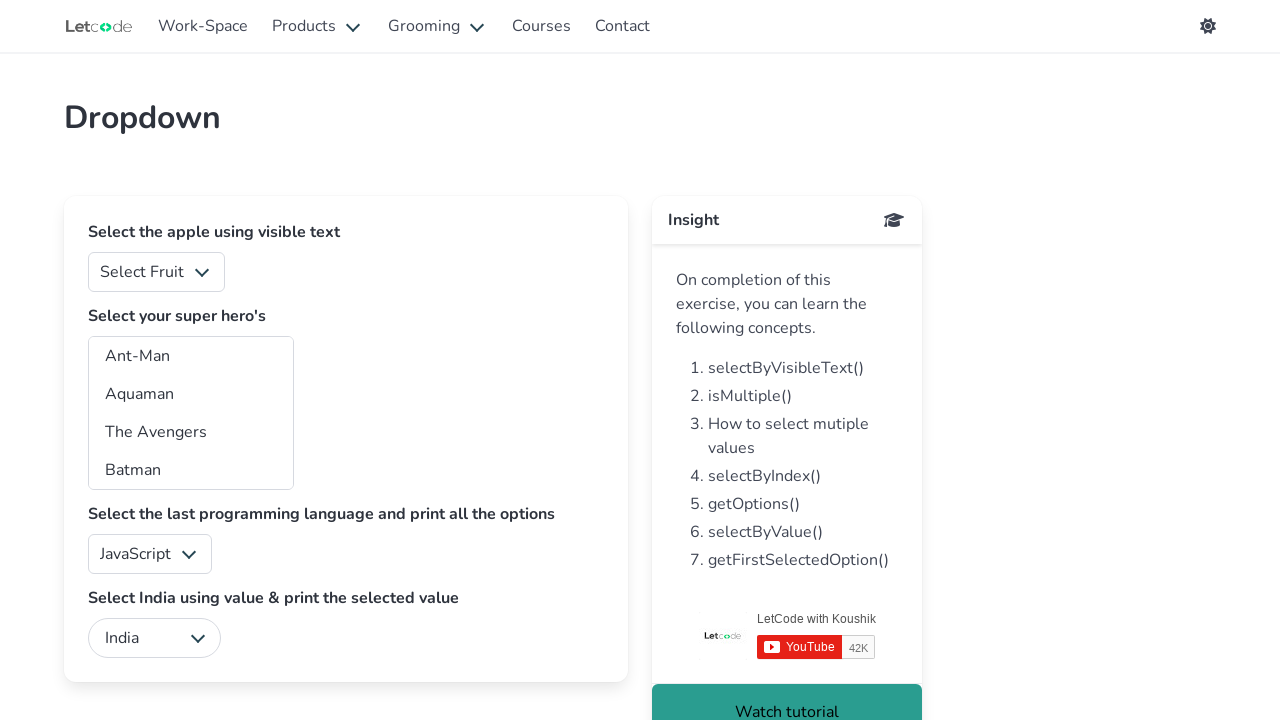

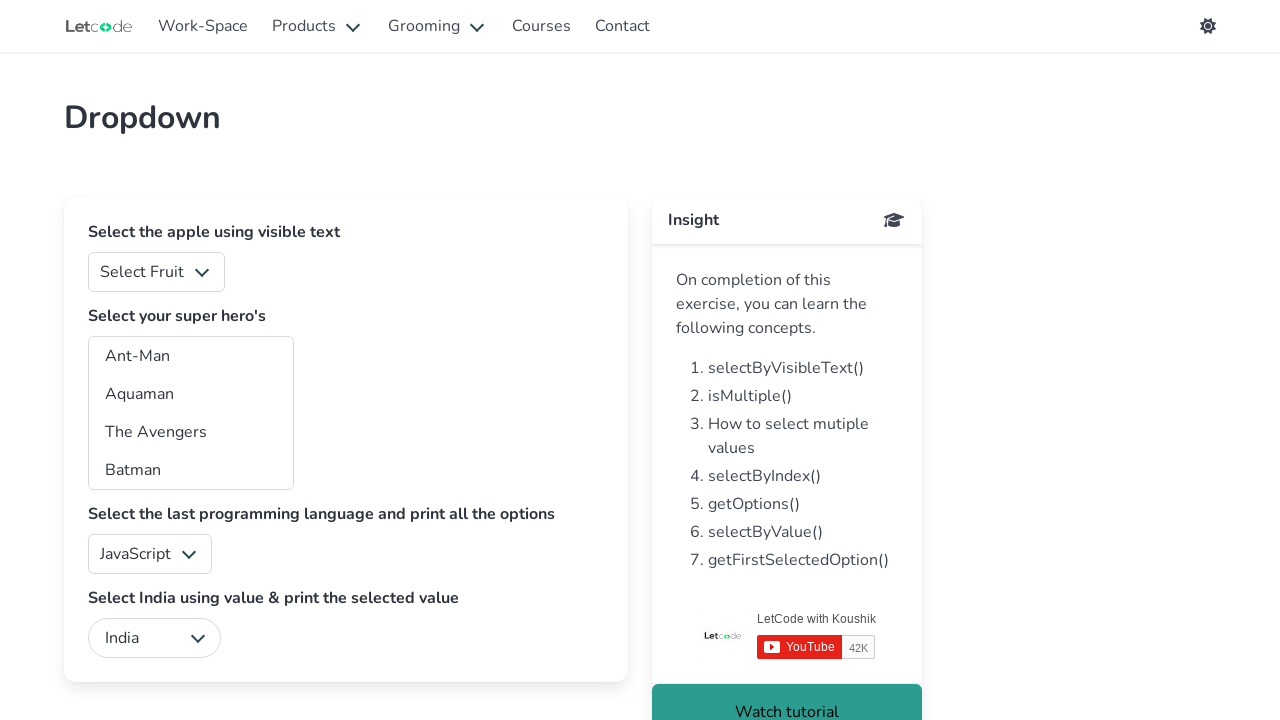